Tests a grocery e-commerce site by searching for products containing 'ca', verifying product count, adding items to cart, and checking the brand logo text.

Starting URL: https://rahulshettyacademy.com/seleniumPractise/#/

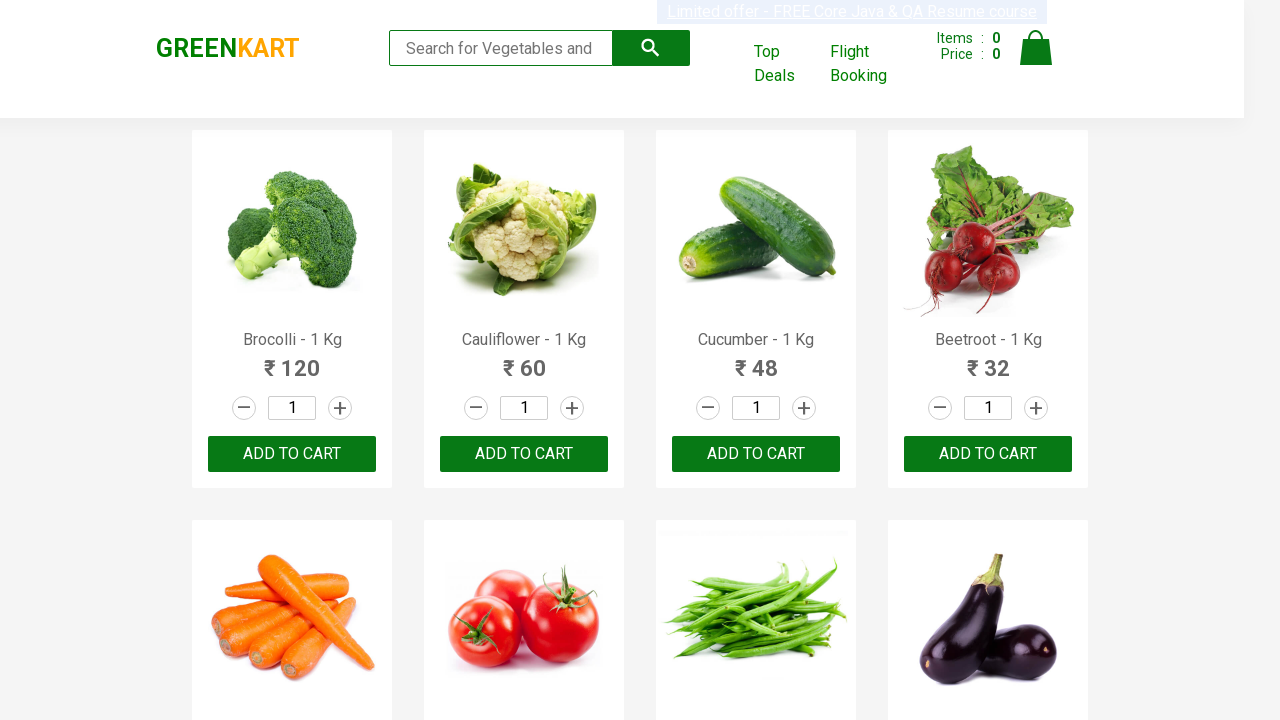

Filled search box with 'ca' to filter products on .search-keyword
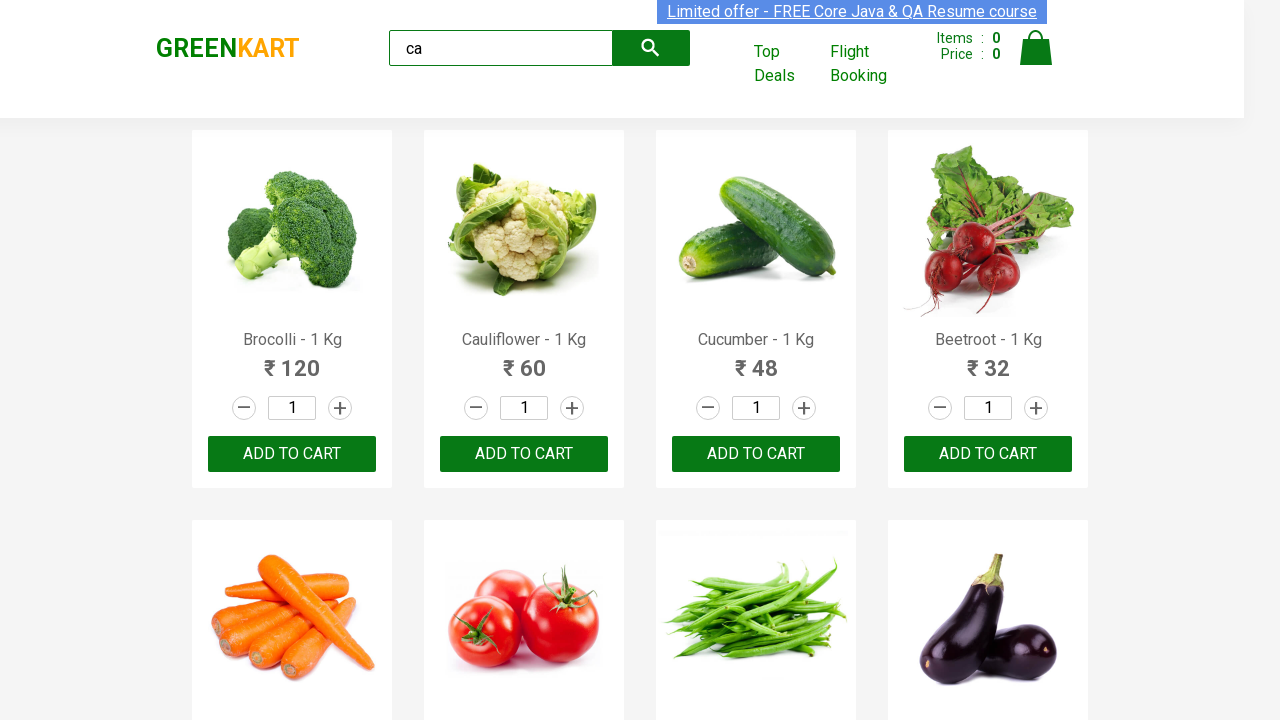

Waited 2 seconds for products to filter
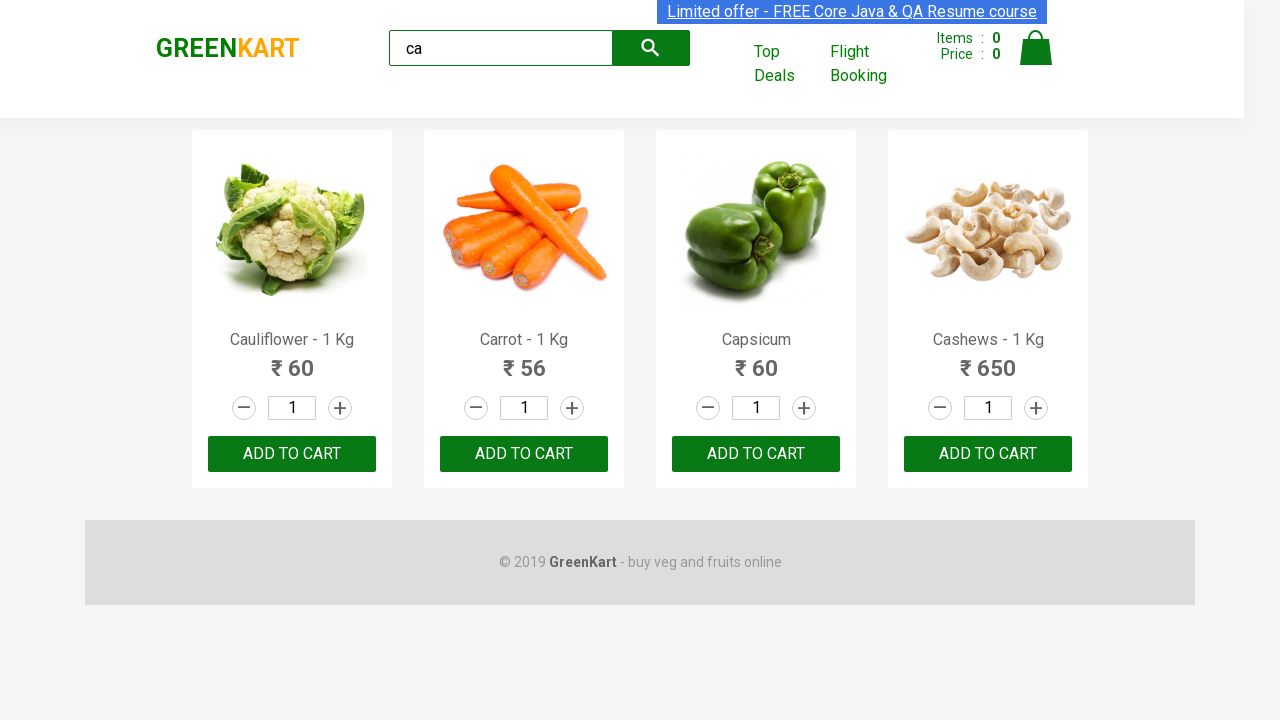

Verified products are displayed on the page
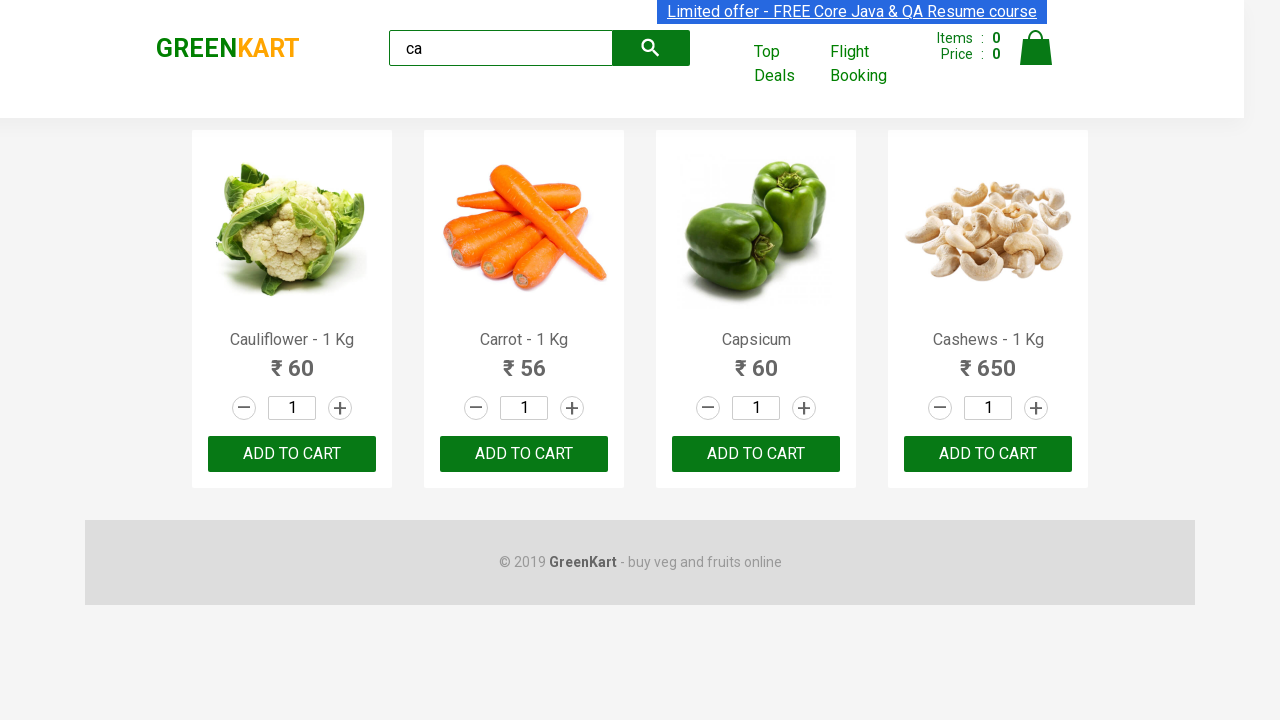

Clicked ADD TO CART button on the third product at (756, 454) on .products .product >> nth=2 >> button:has-text("ADD TO CART")
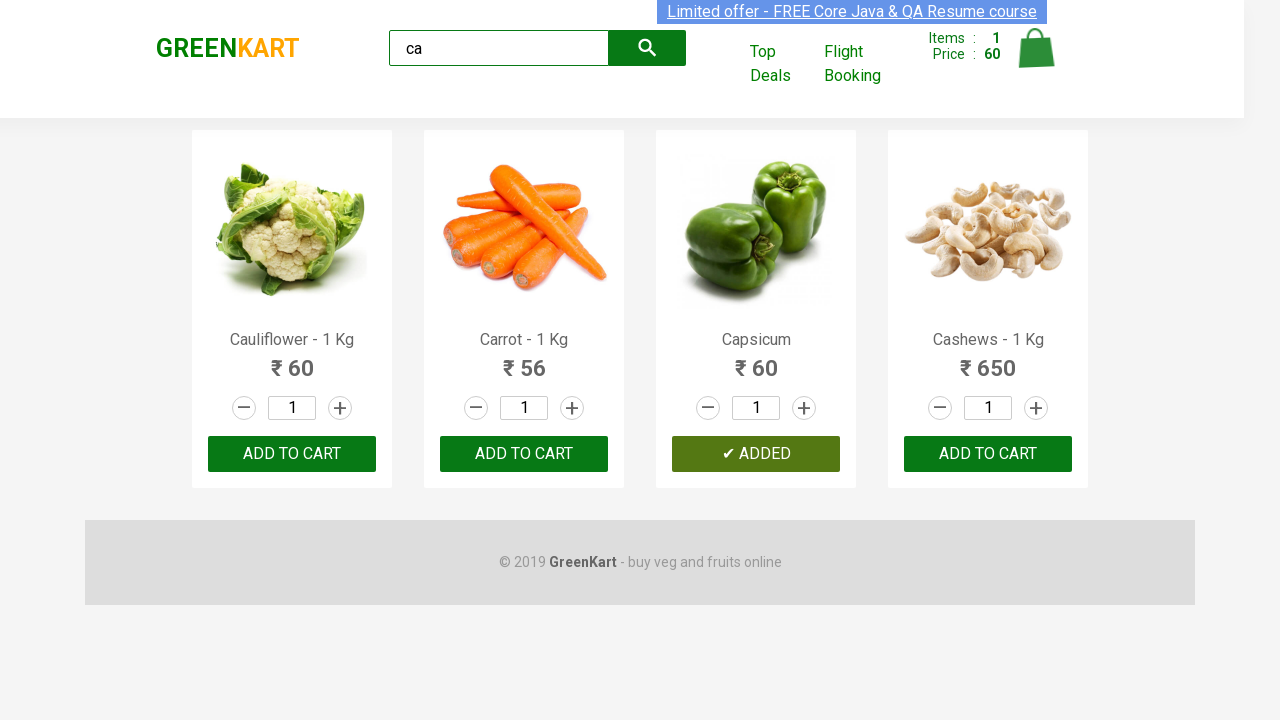

Retrieved product count: 4 products found
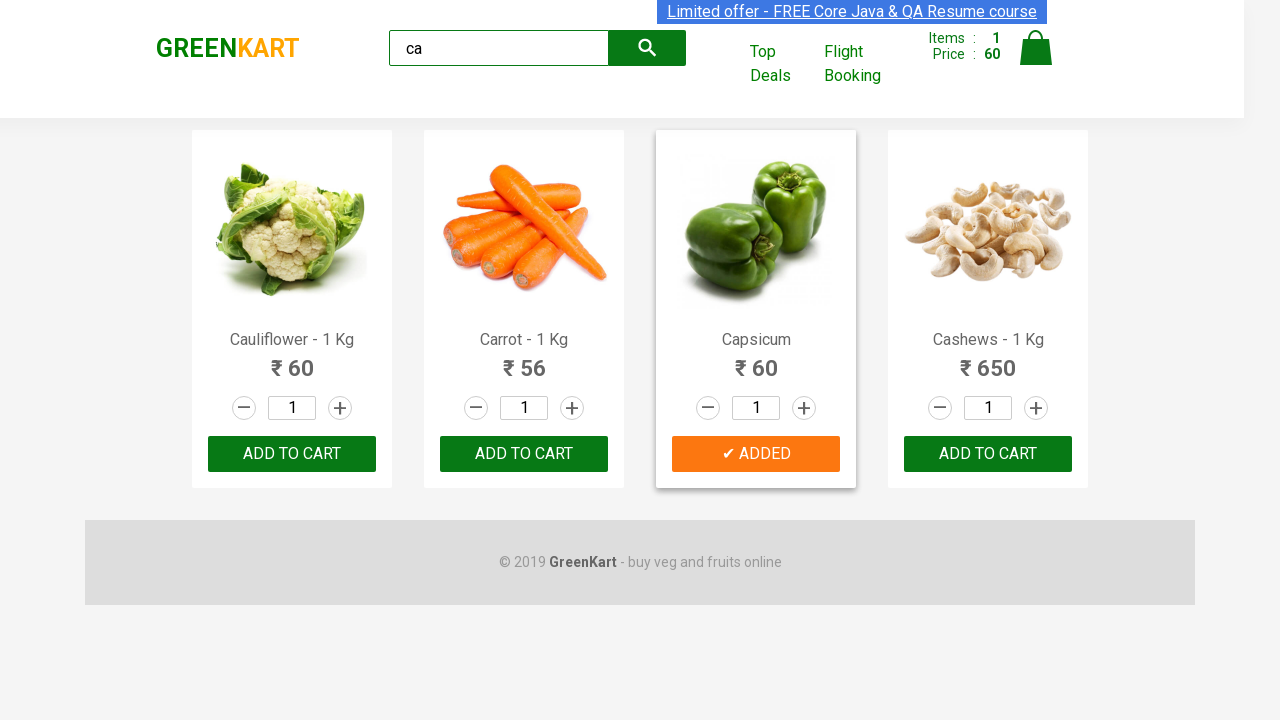

Retrieved product name at index 0: 'Cauliflower - 1 Kg'
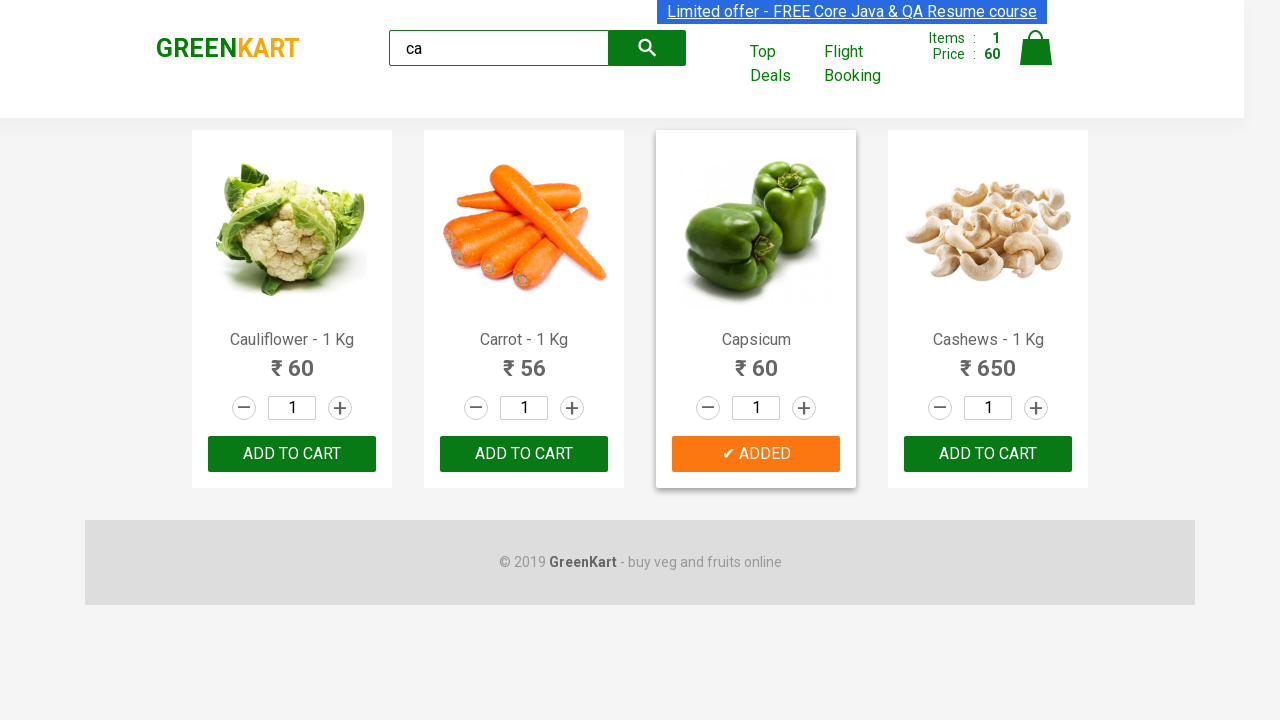

Retrieved product name at index 1: 'Carrot - 1 Kg'
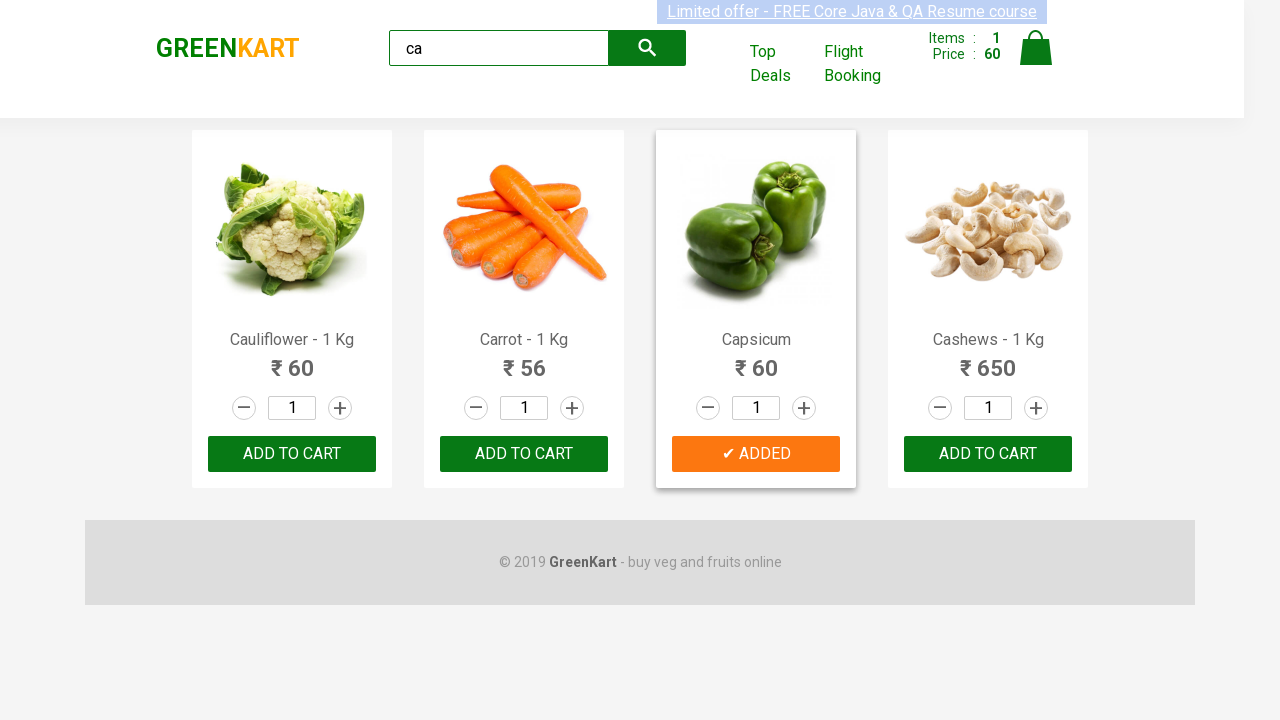

Retrieved product name at index 2: 'Capsicum'
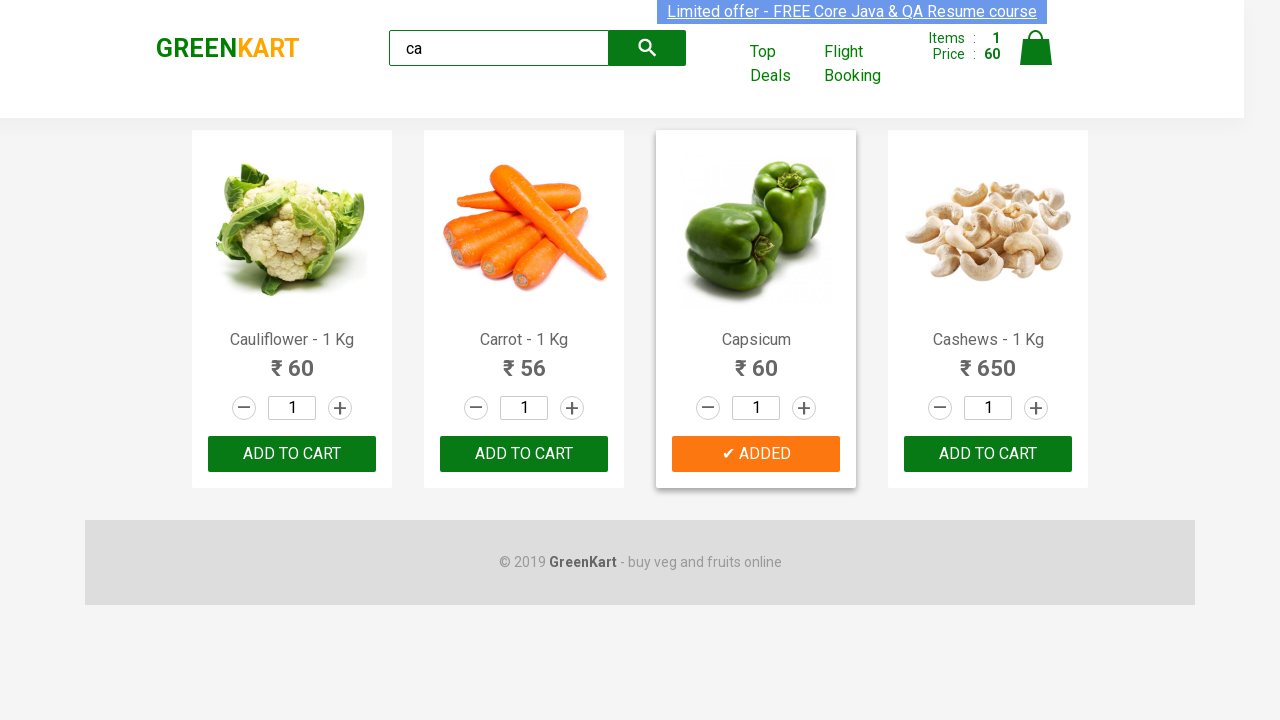

Retrieved product name at index 3: 'Cashews - 1 Kg'
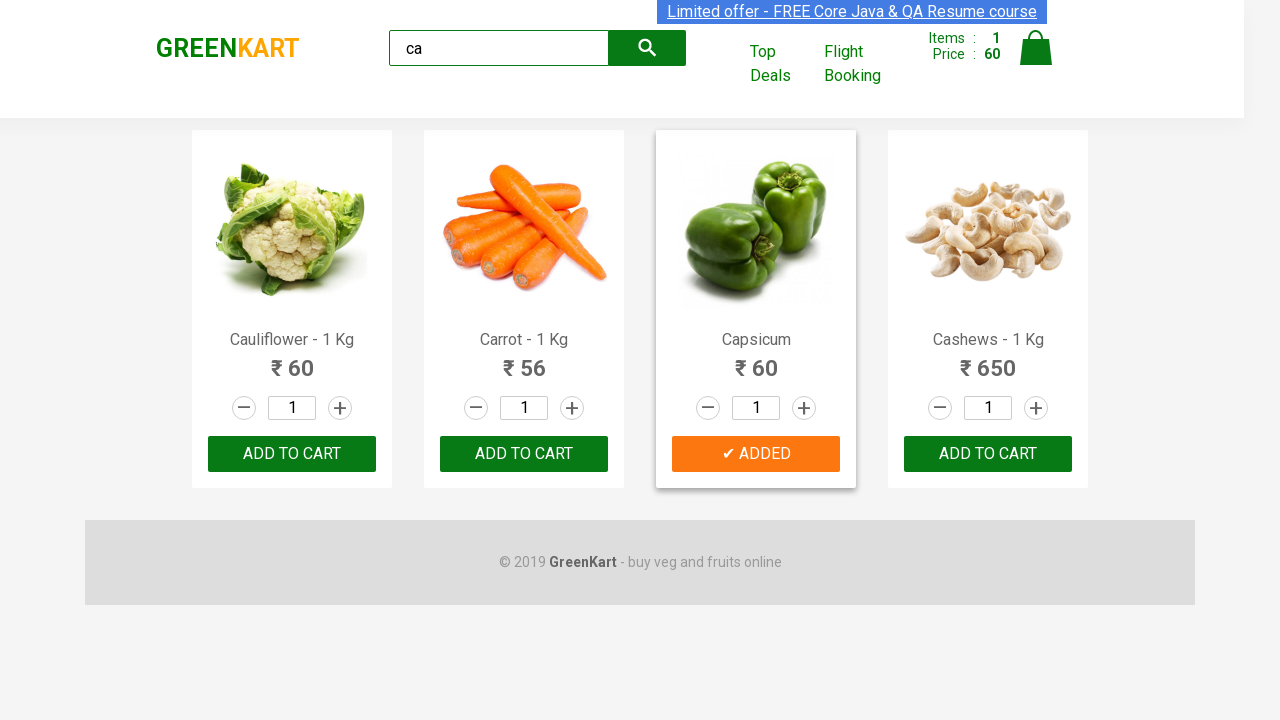

Found Cashews product and clicked ADD TO CART button at (988, 454) on .products .product >> nth=3 >> button
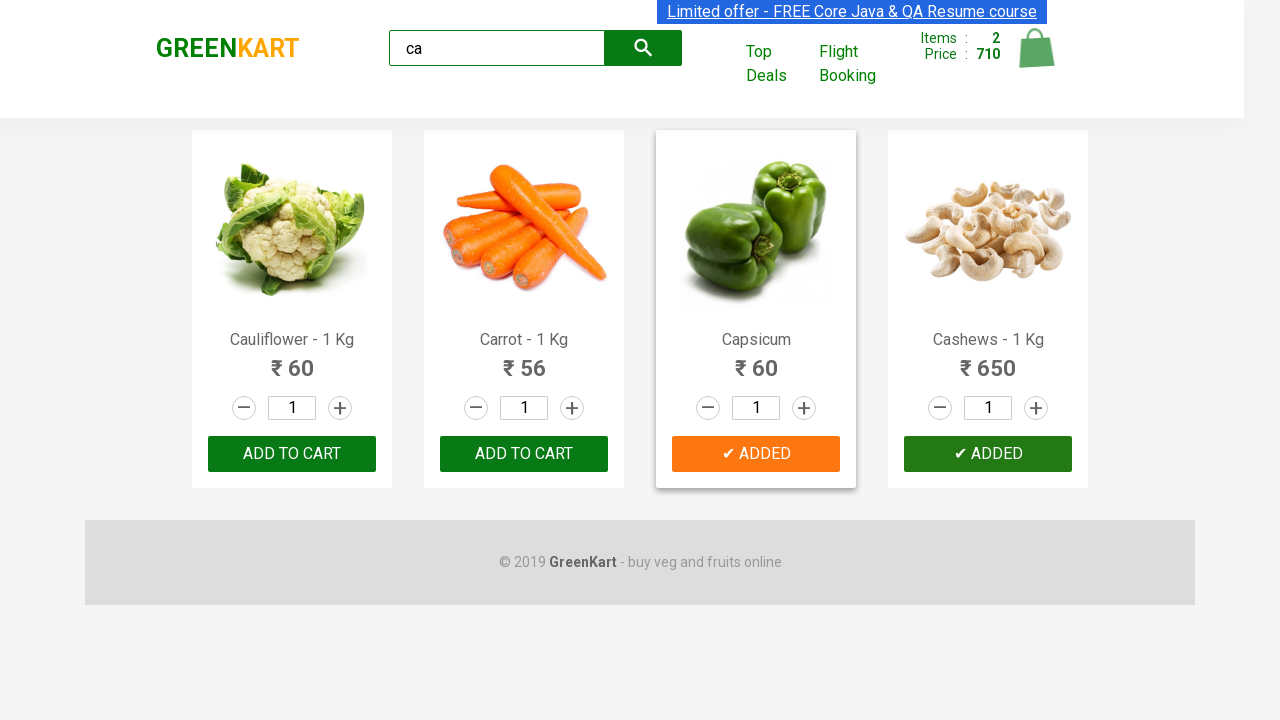

Waited for brand logo to be visible
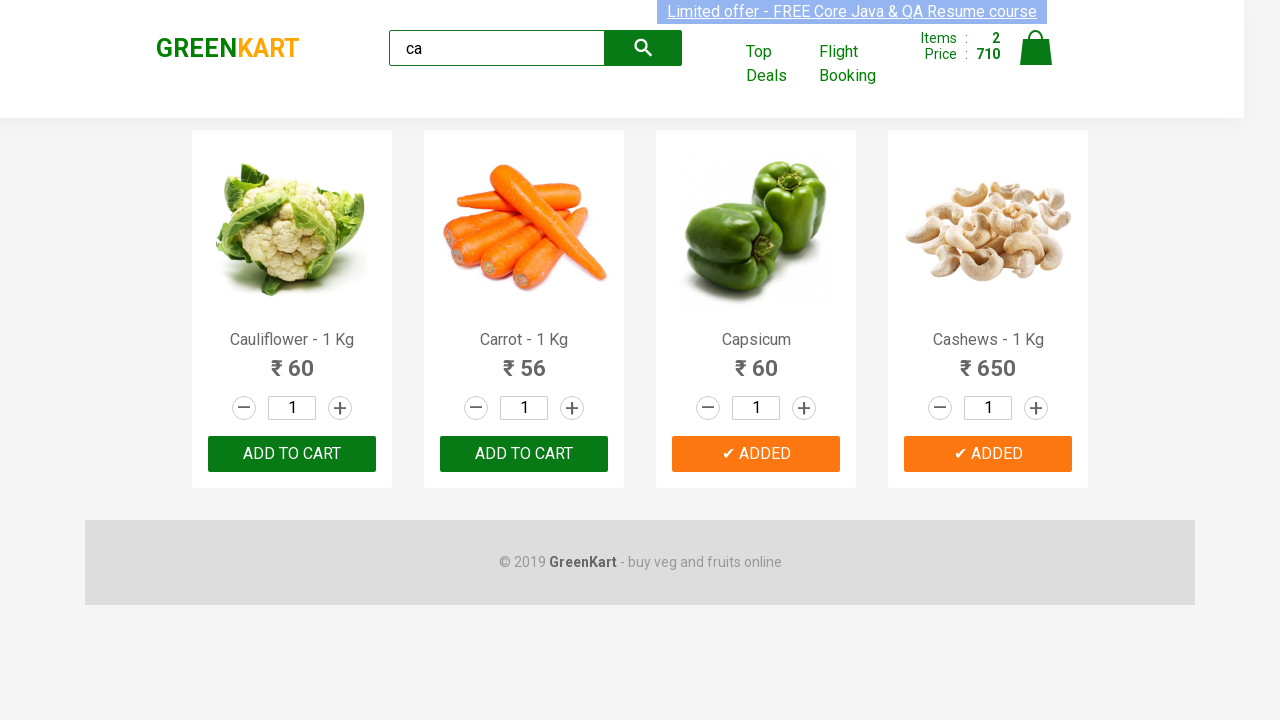

Verified brand logo text equals 'GREENKART'
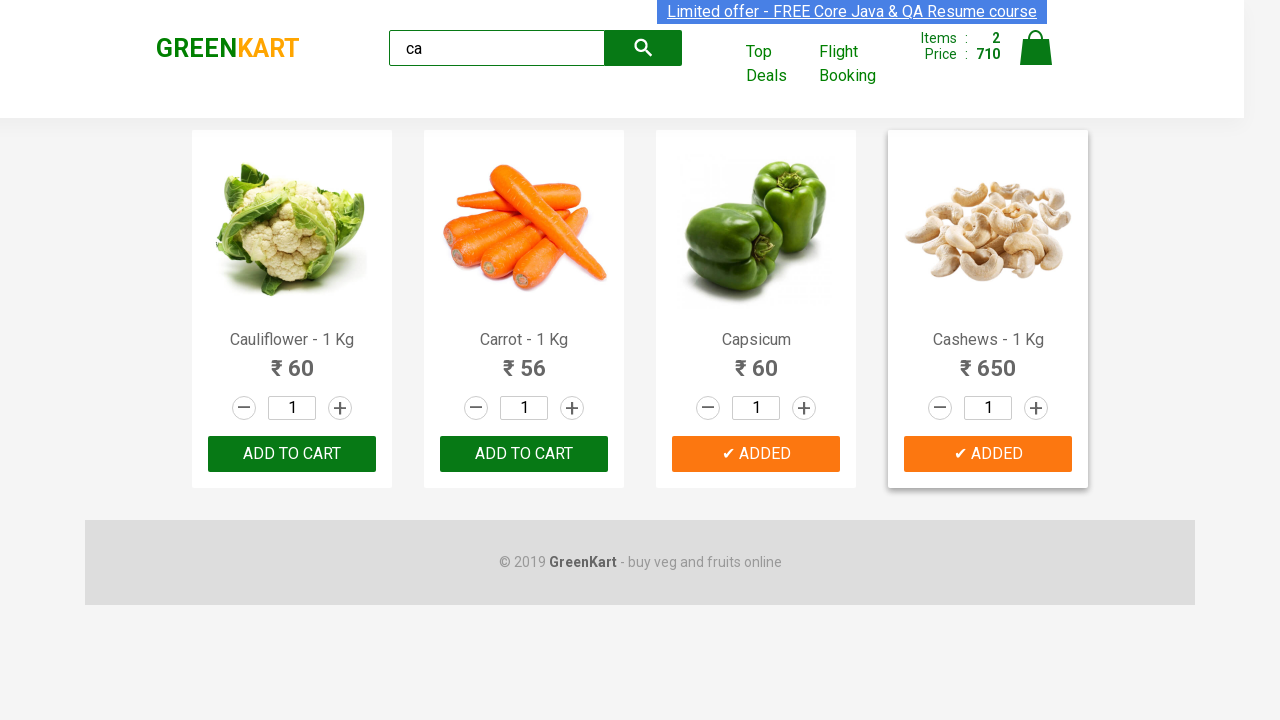

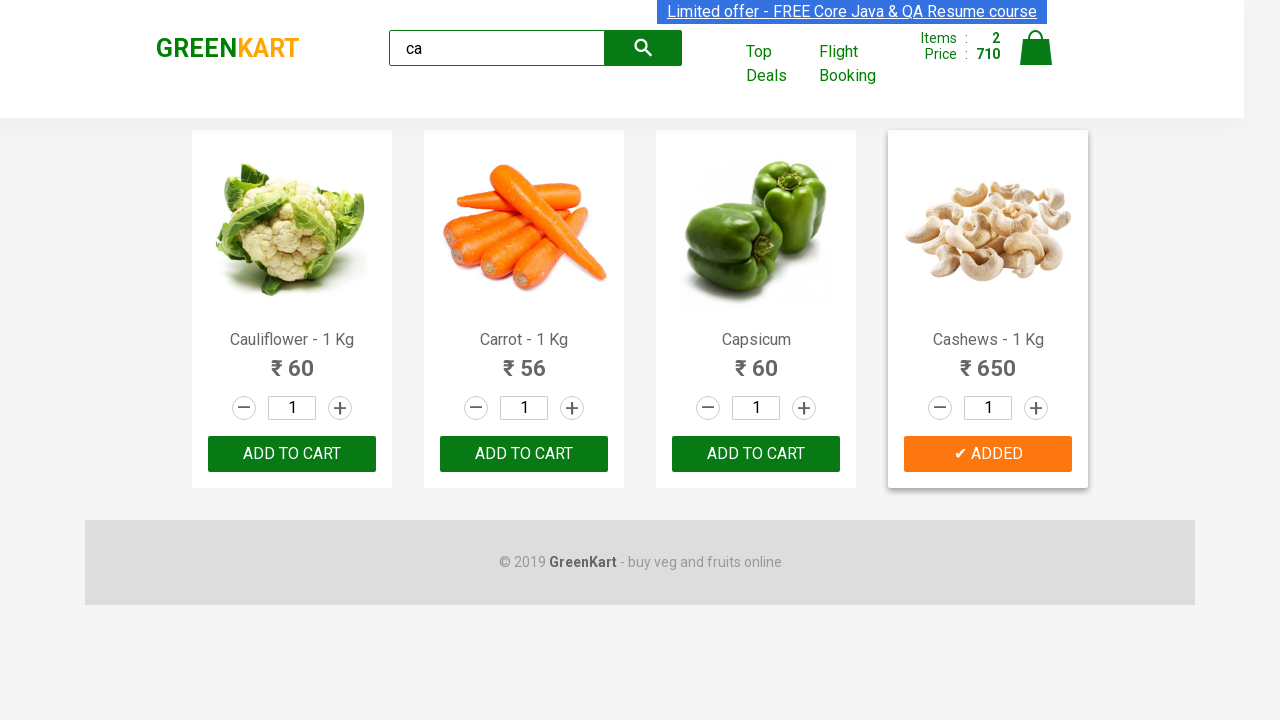